Tests JavaScript alert and confirm popup handling by entering a name, triggering an alert popup, accepting it, then triggering a confirm popup and dismissing it.

Starting URL: https://rahulshettyacademy.com/AutomationPractice/

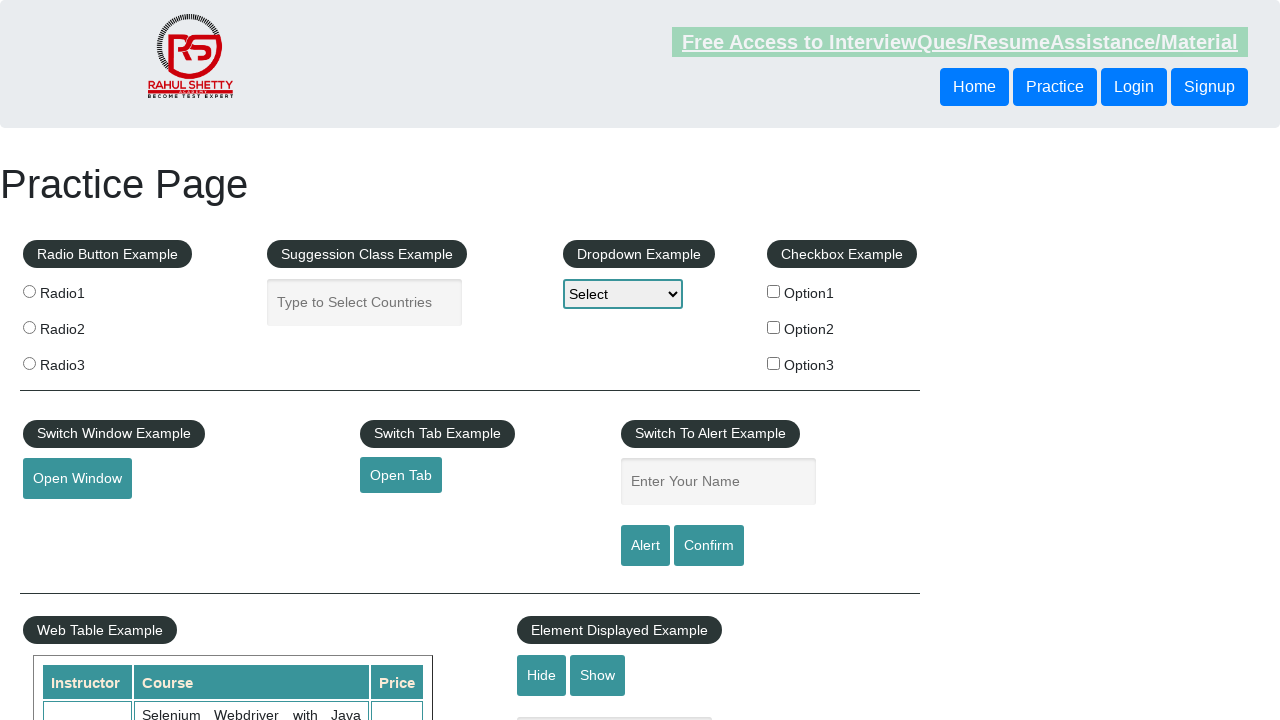

Filled name input field with 'Rajkumar' on input[placeholder='Enter Your Name']
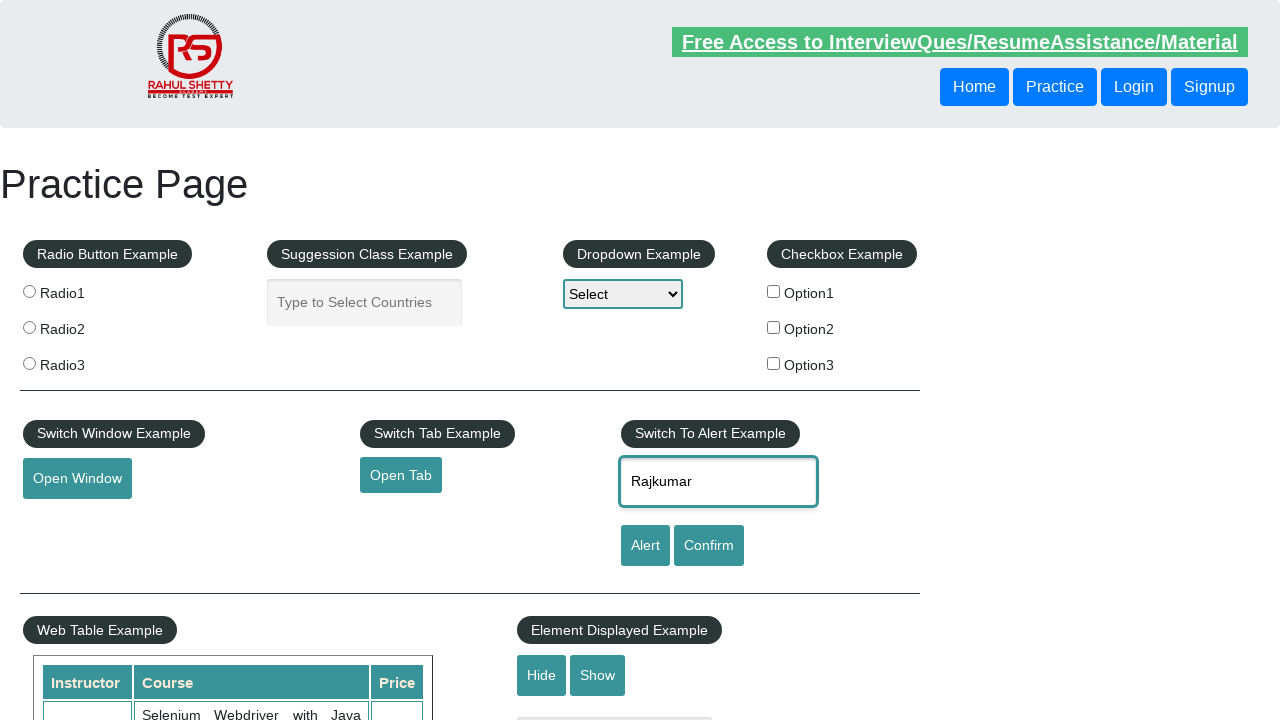

Clicked Alert button to trigger alert popup at (645, 546) on input[value='Alert']
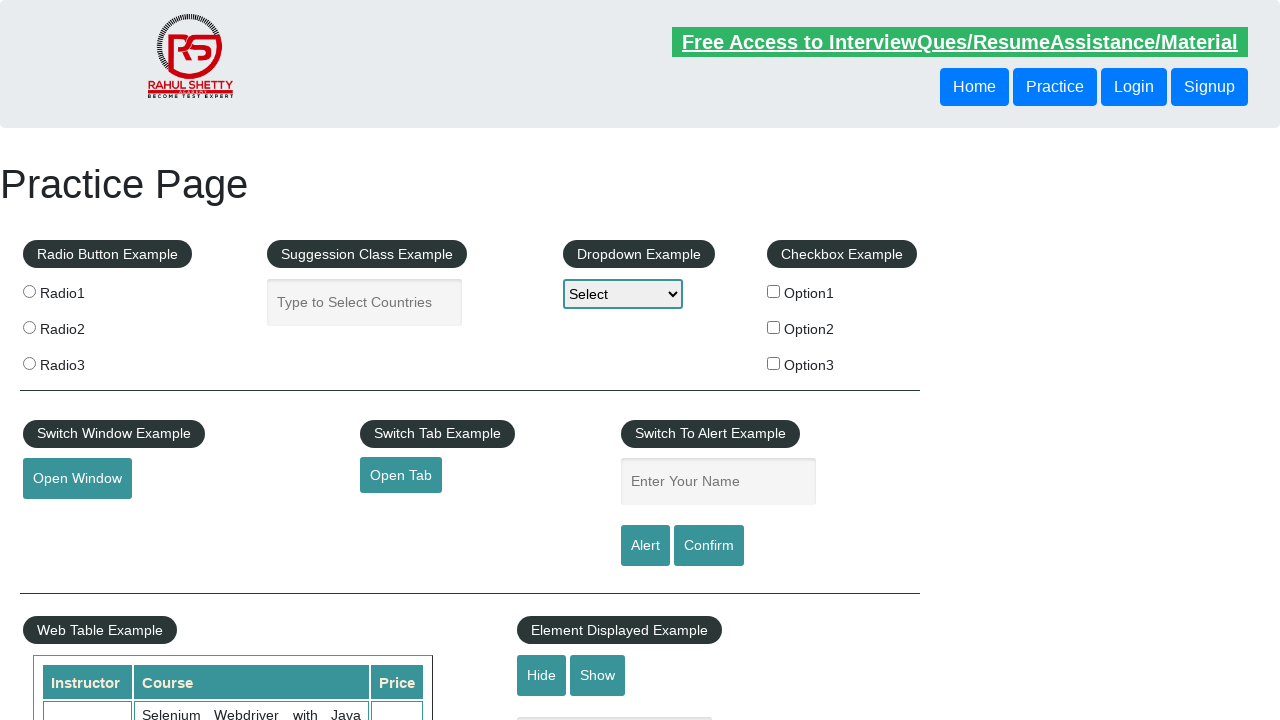

Clicked Alert button and accepted alert dialog with text: Hello , share this practice page and share your knowledge at (645, 546) on input[value='Alert']
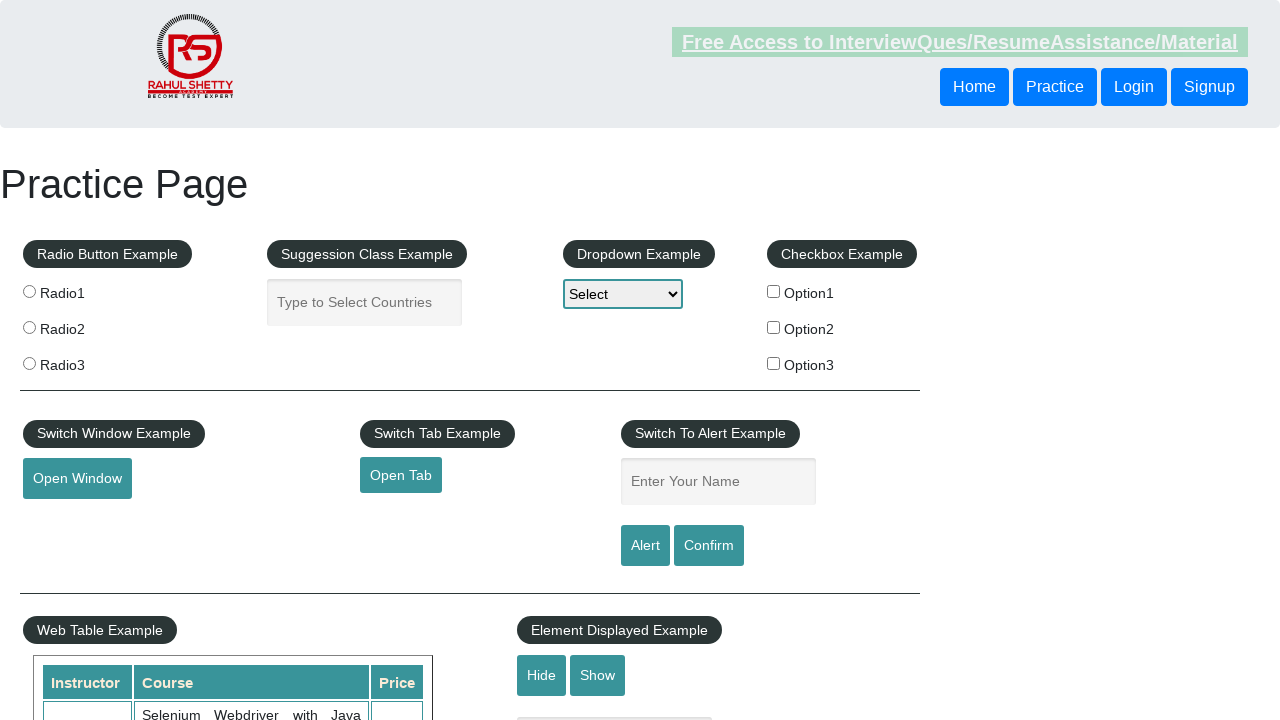

Cleared name input field on input[placeholder='Enter Your Name']
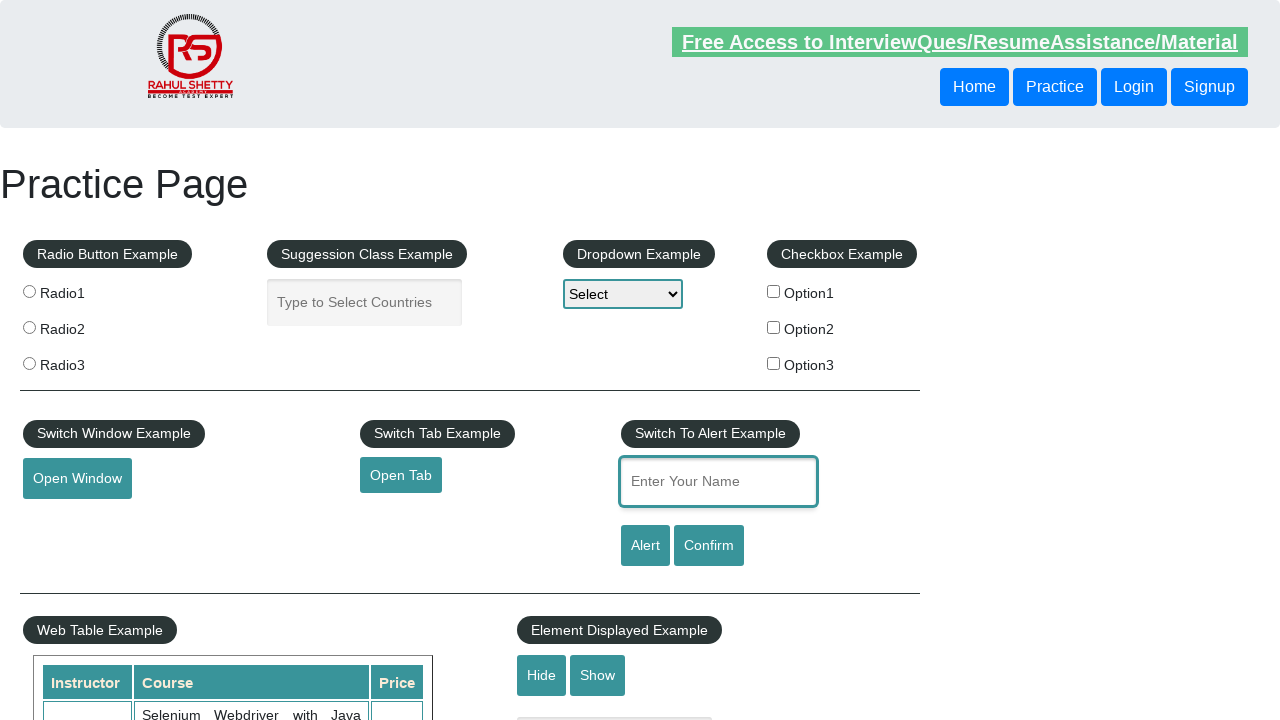

Filled name input field with alert text 'Rajkumar' on input[placeholder='Enter Your Name']
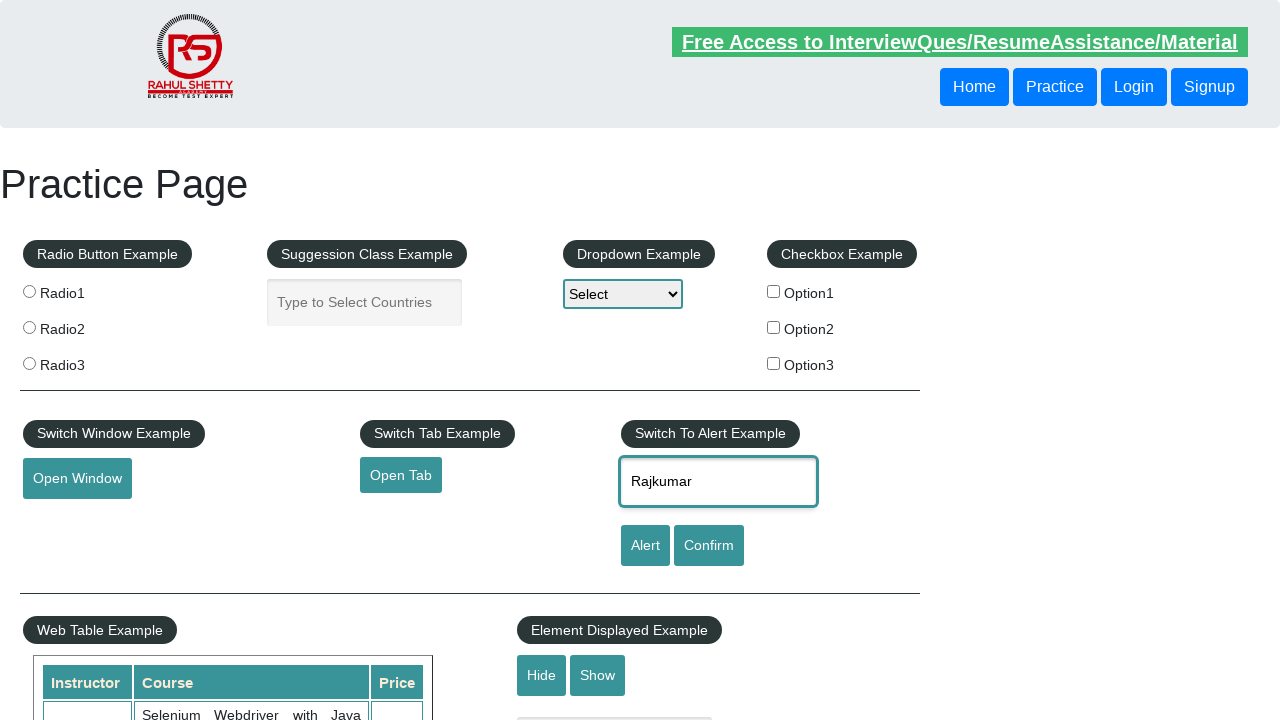

Clicked Confirm button and dismissed confirm popup at (709, 546) on input[value='Confirm']
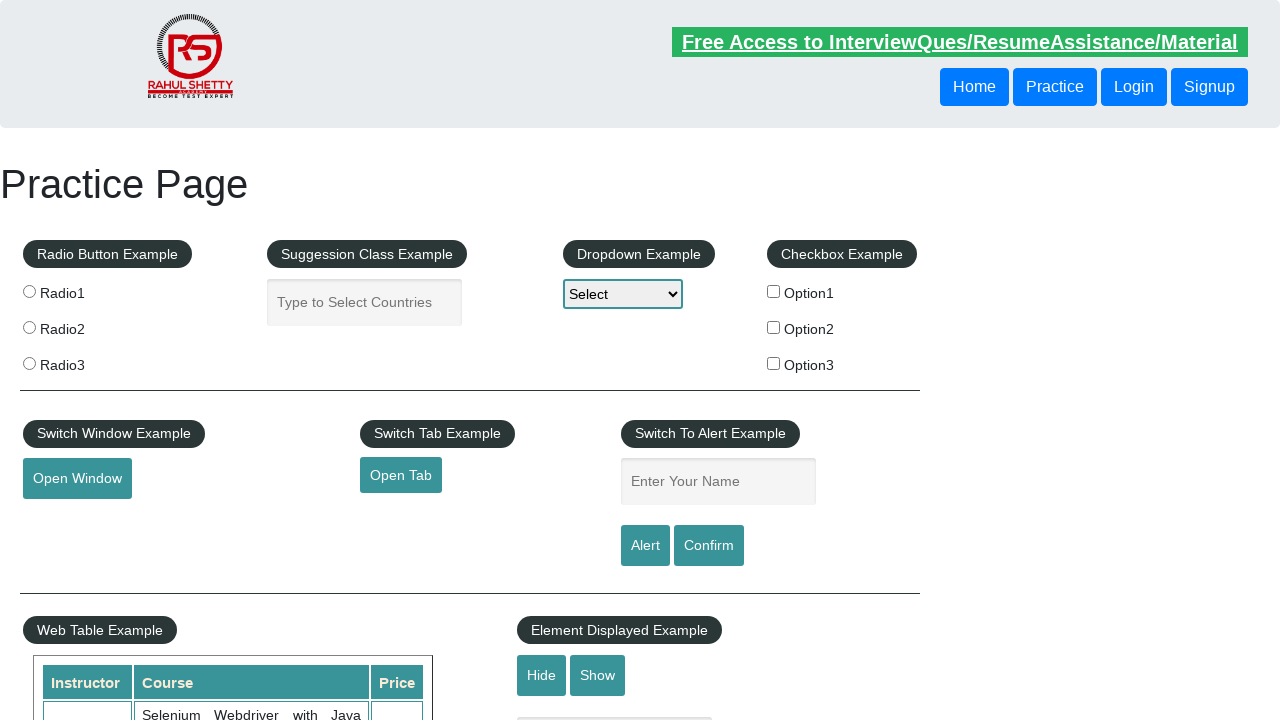

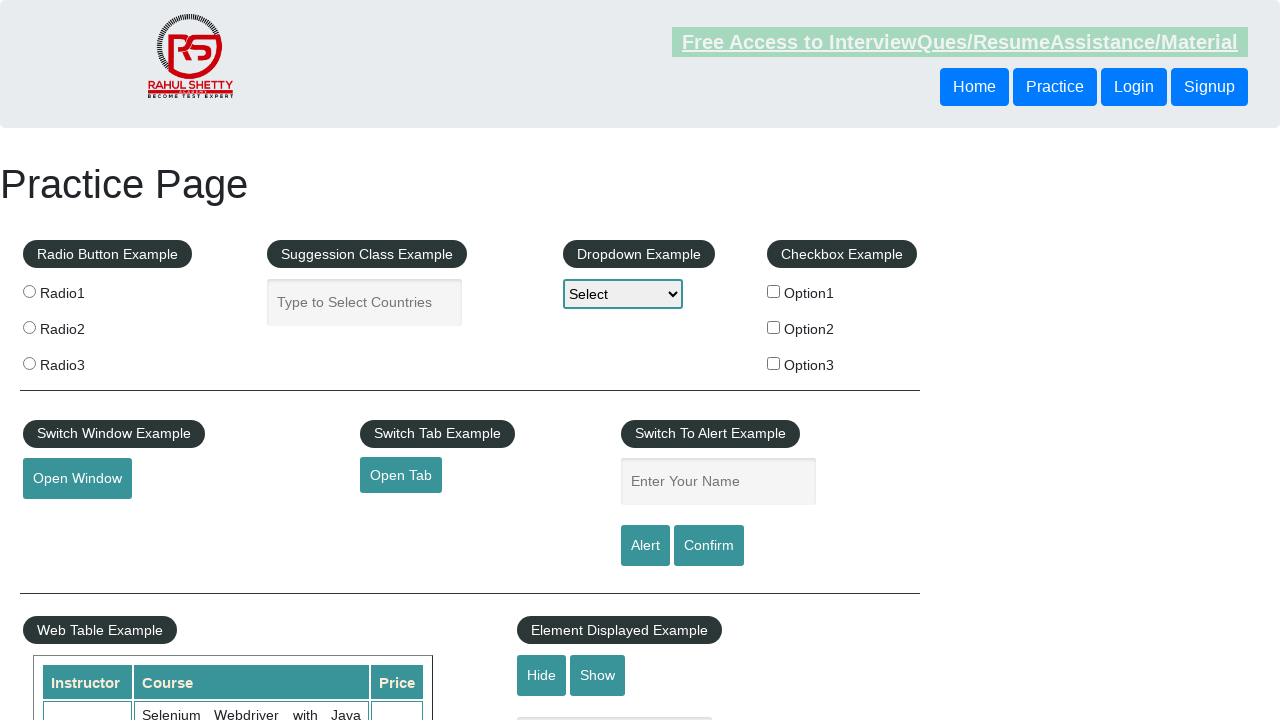